Tests scrolling to footer section and verifying footer elements using XPath selectors

Starting URL: https://webdriver.io/docs/api.html

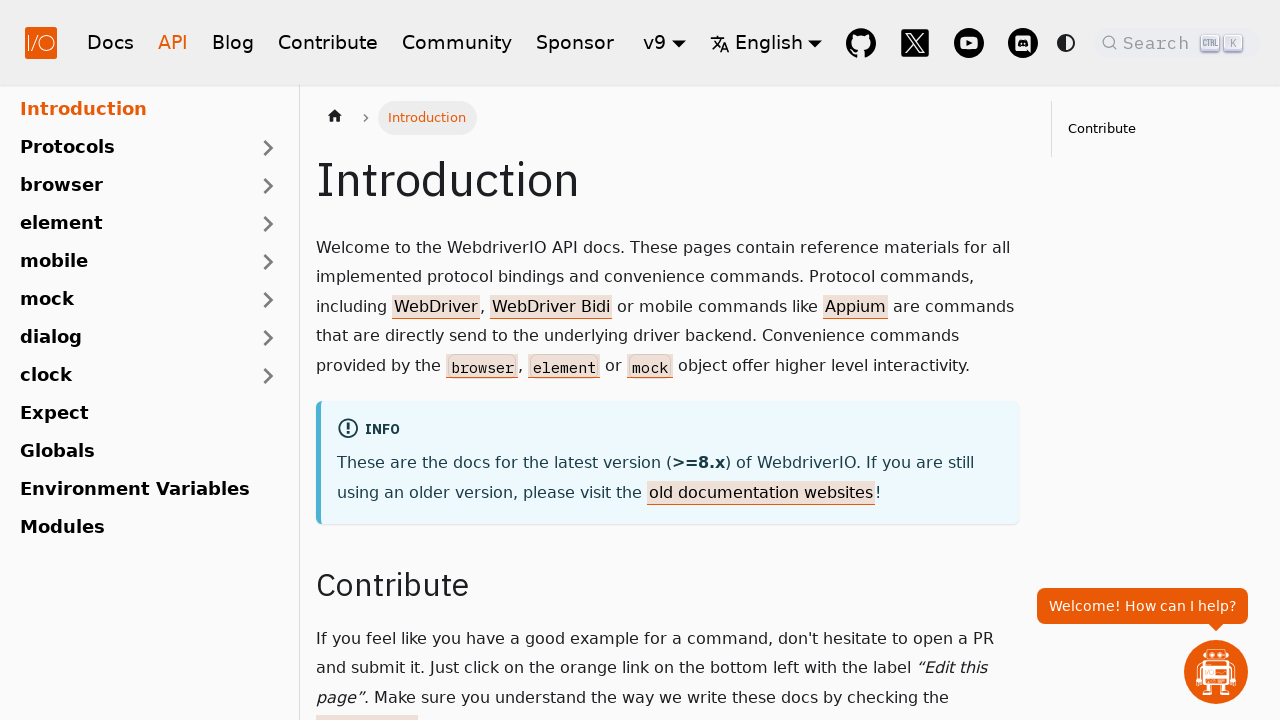

Waited for main content area to load
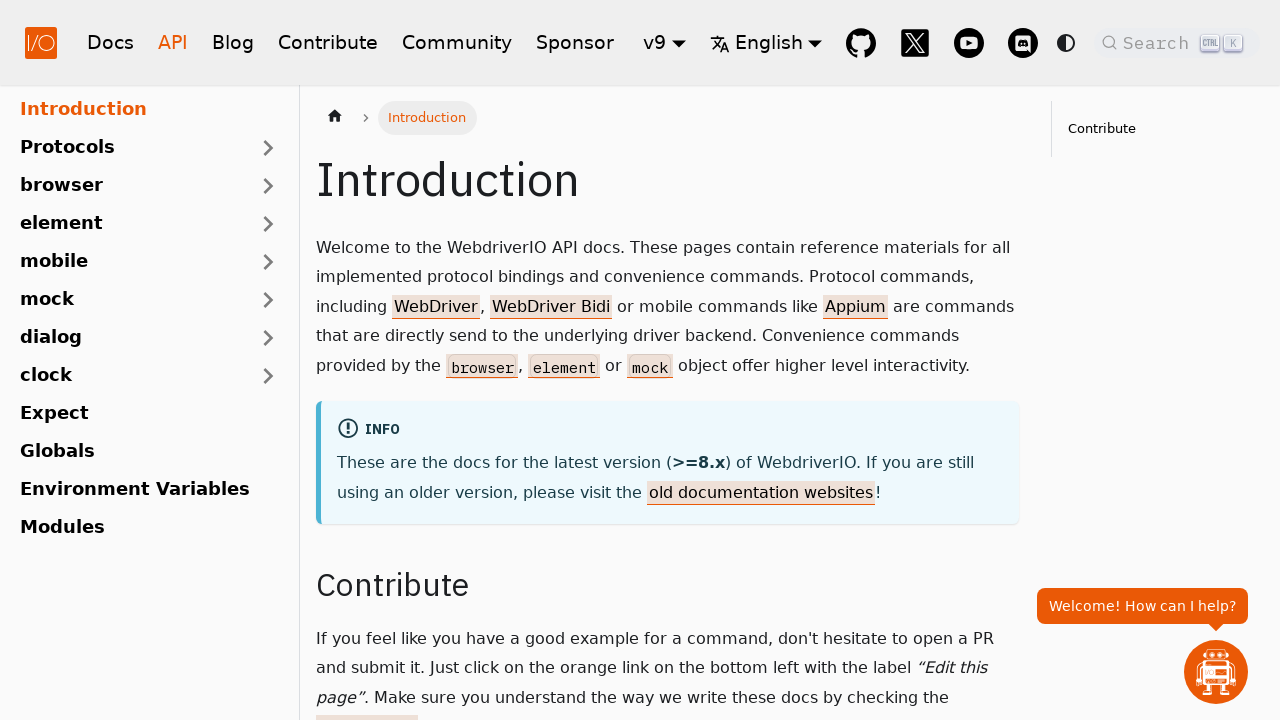

Located first footer title element using XPath
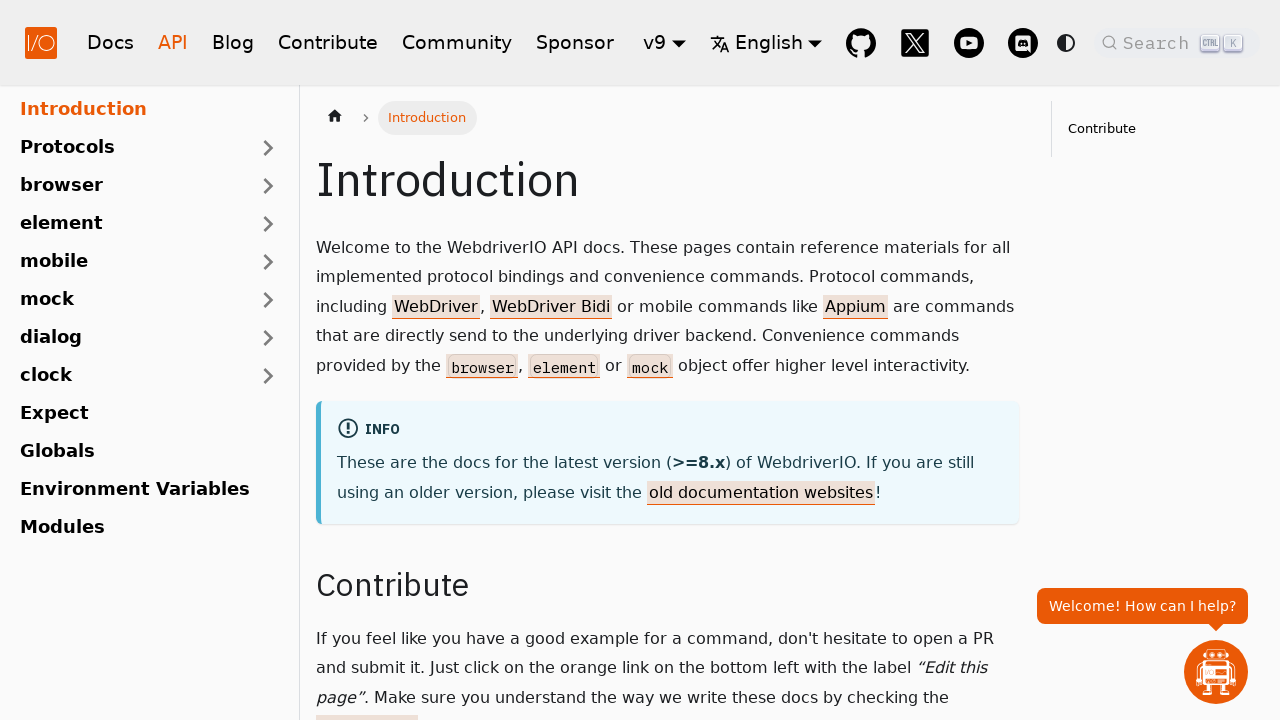

Scrolled to footer title element
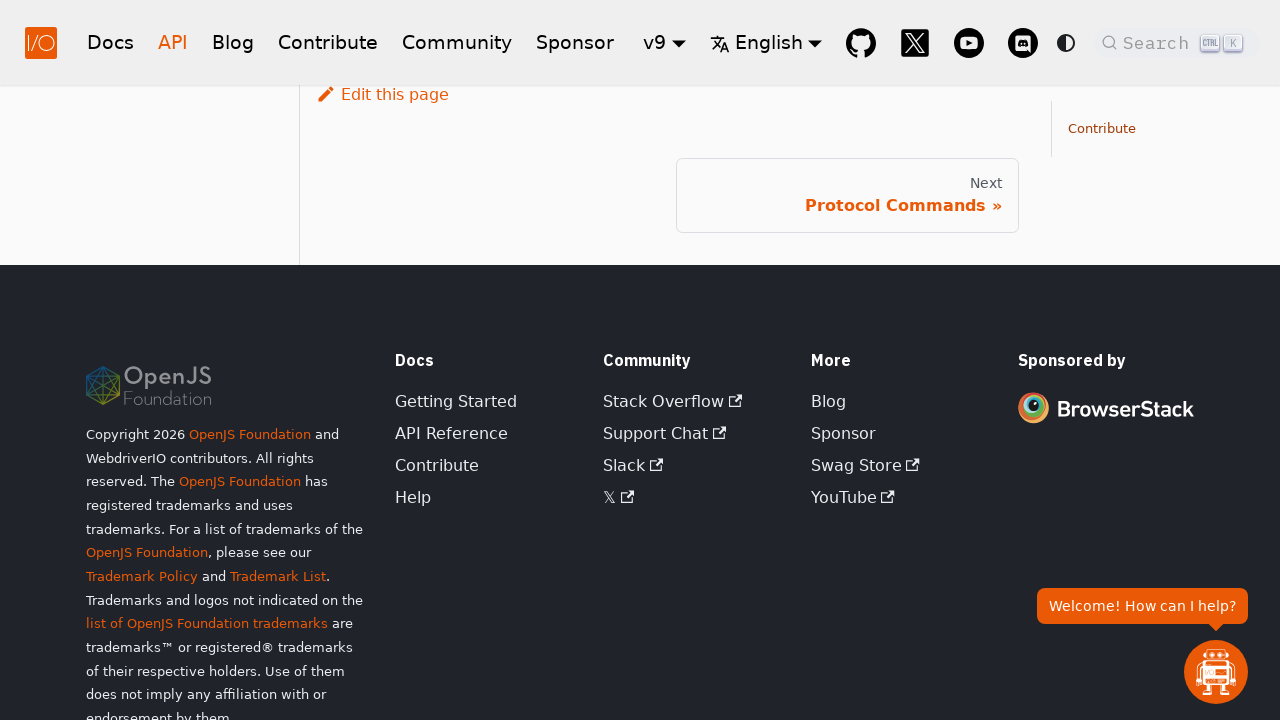

Verified footer title elements are visible using XPath selector
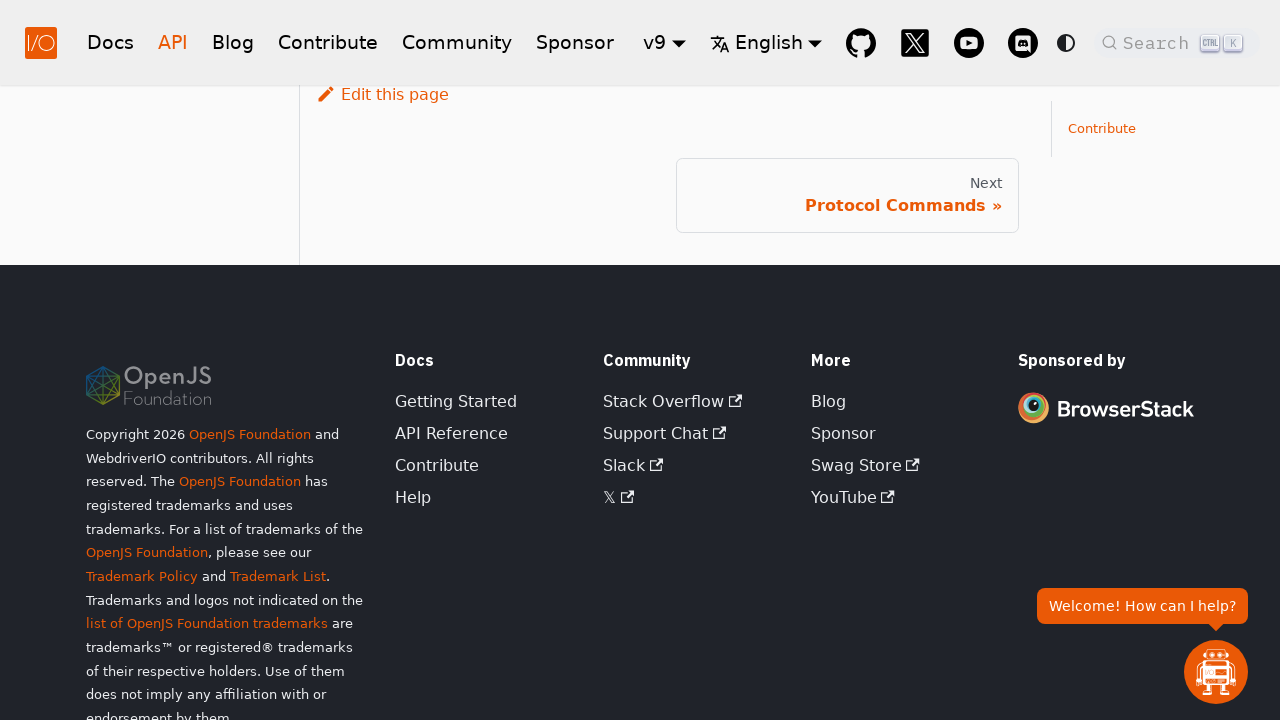

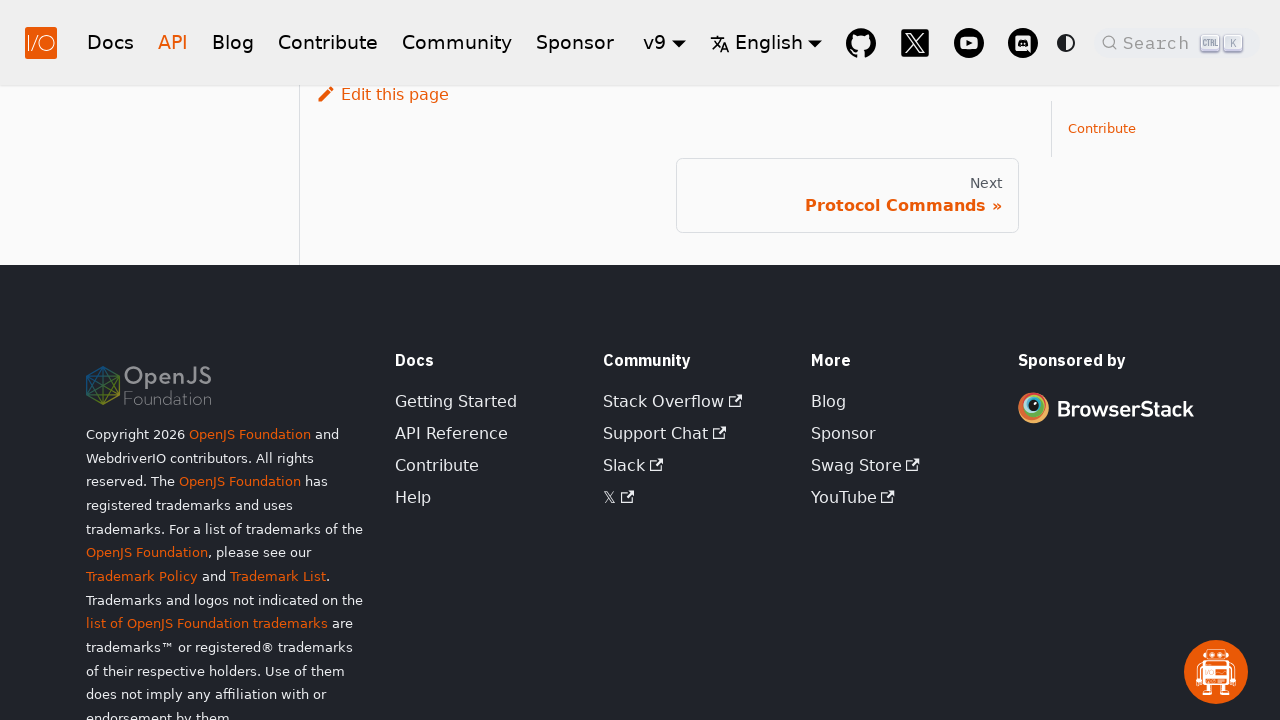